Tests country selection dropdown functionality by opening the dropdown and selecting Nepal from the list of countries

Starting URL: https://www.dummyticket.com/dummy-ticket-for-visa-application/

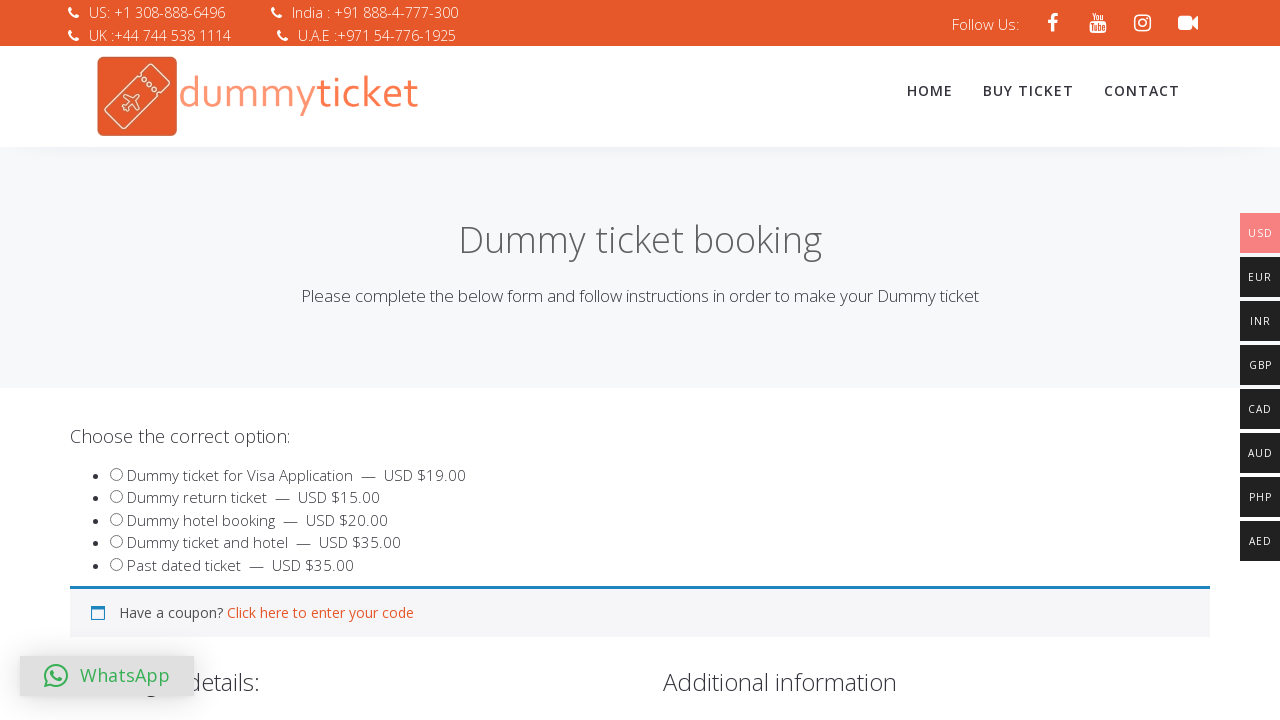

Clicked on country dropdown to open it at (344, 360) on span#select2-billing_country-container
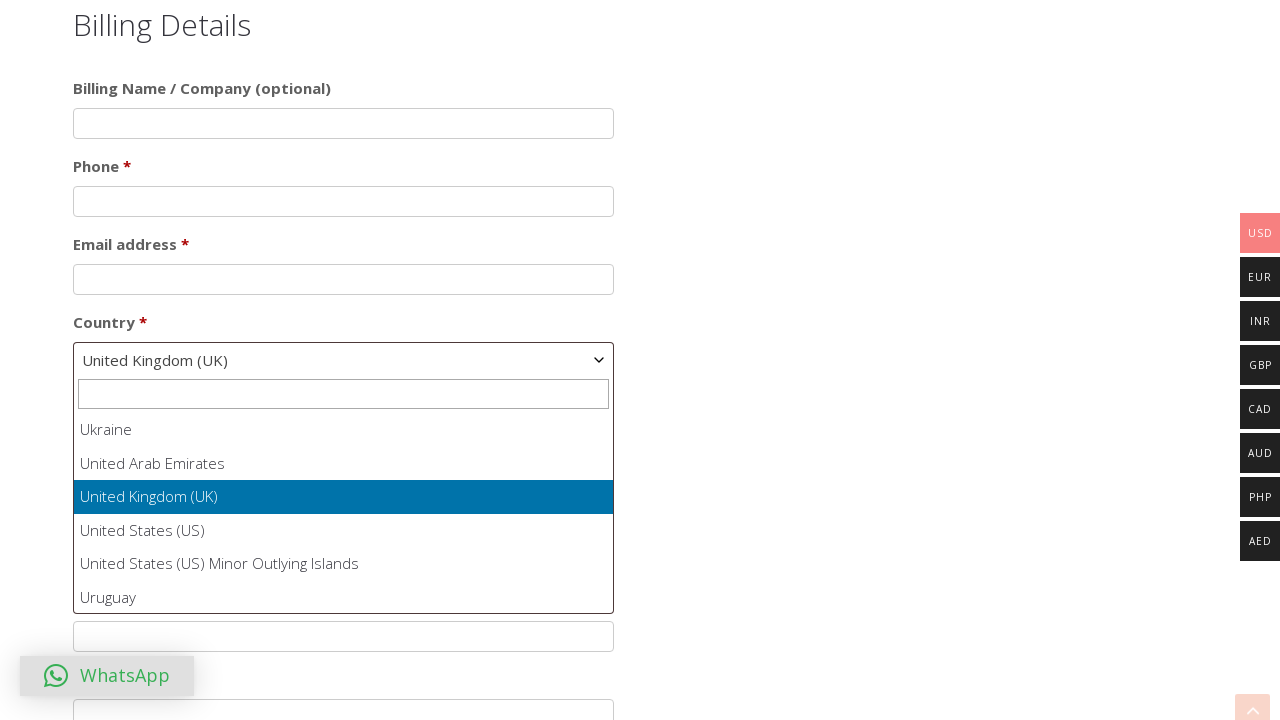

Country list dropdown appeared
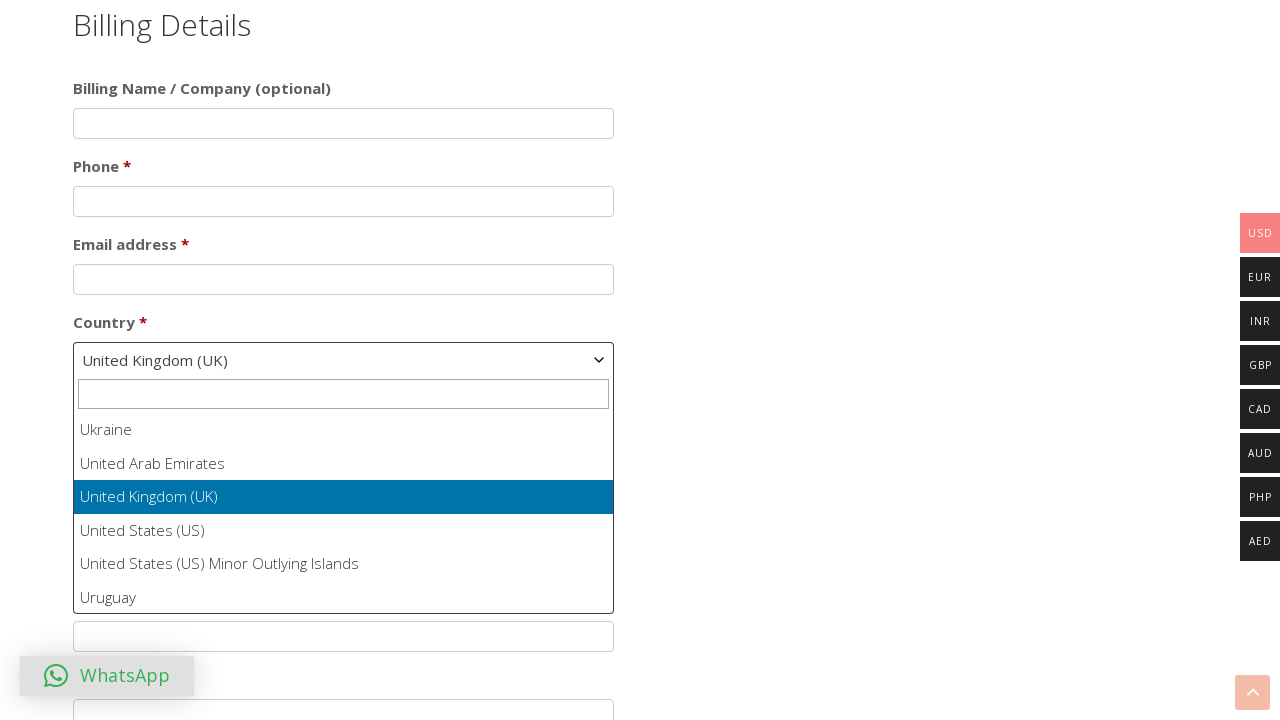

Selected Nepal from the country list at (344, 512) on ul#select2-billing_country-results > li >> nth=154
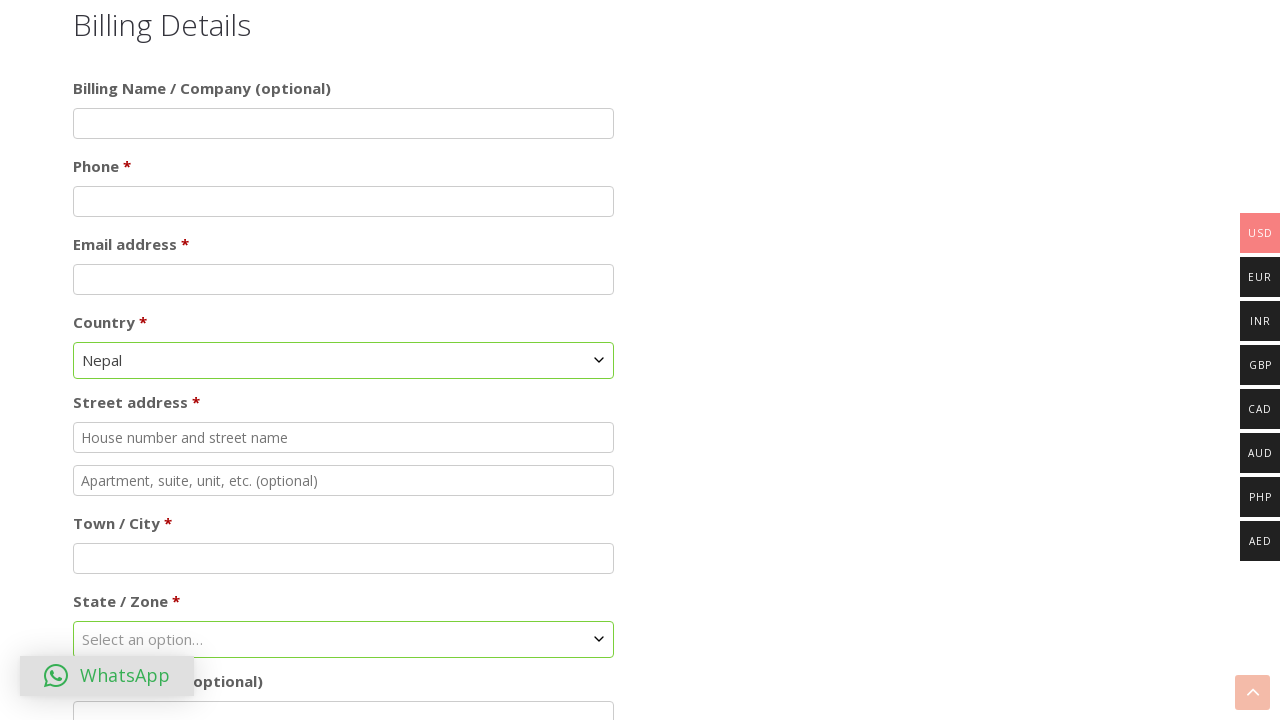

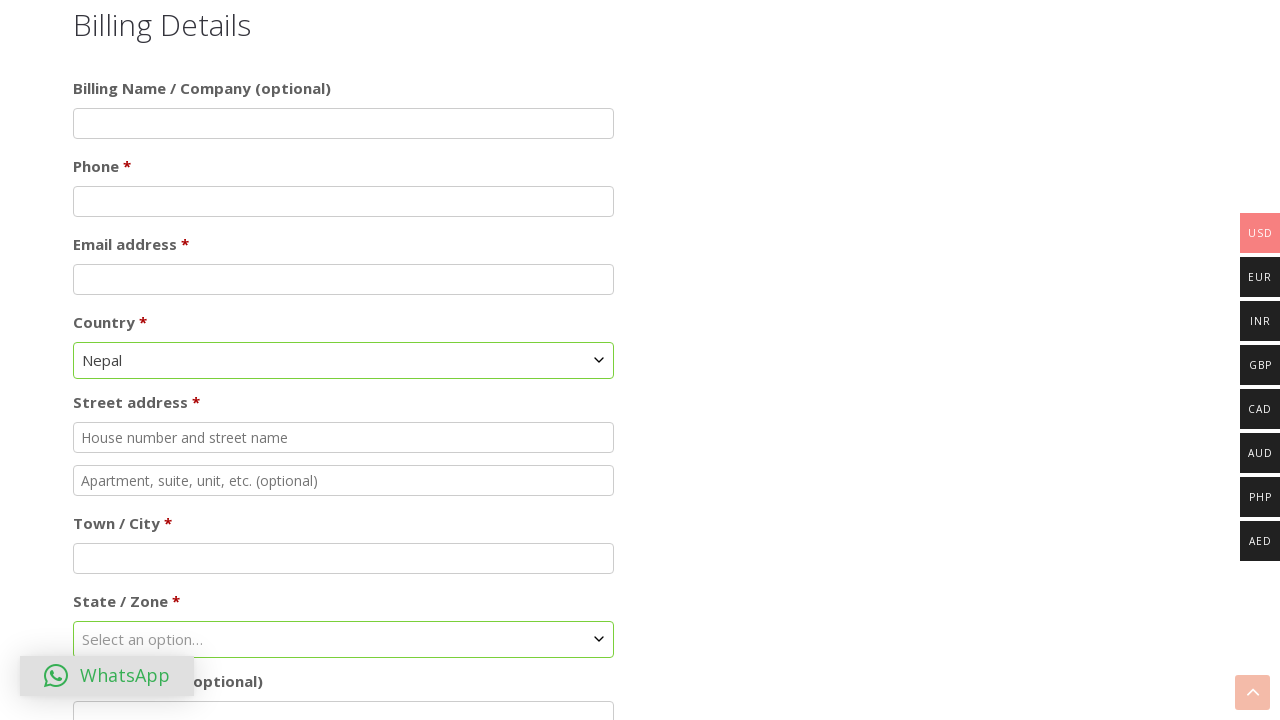